Tests dynamic content loading by clicking a start button and waiting for the dynamically loaded text to appear on the page.

Starting URL: https://the-internet.herokuapp.com/dynamic_loading/2

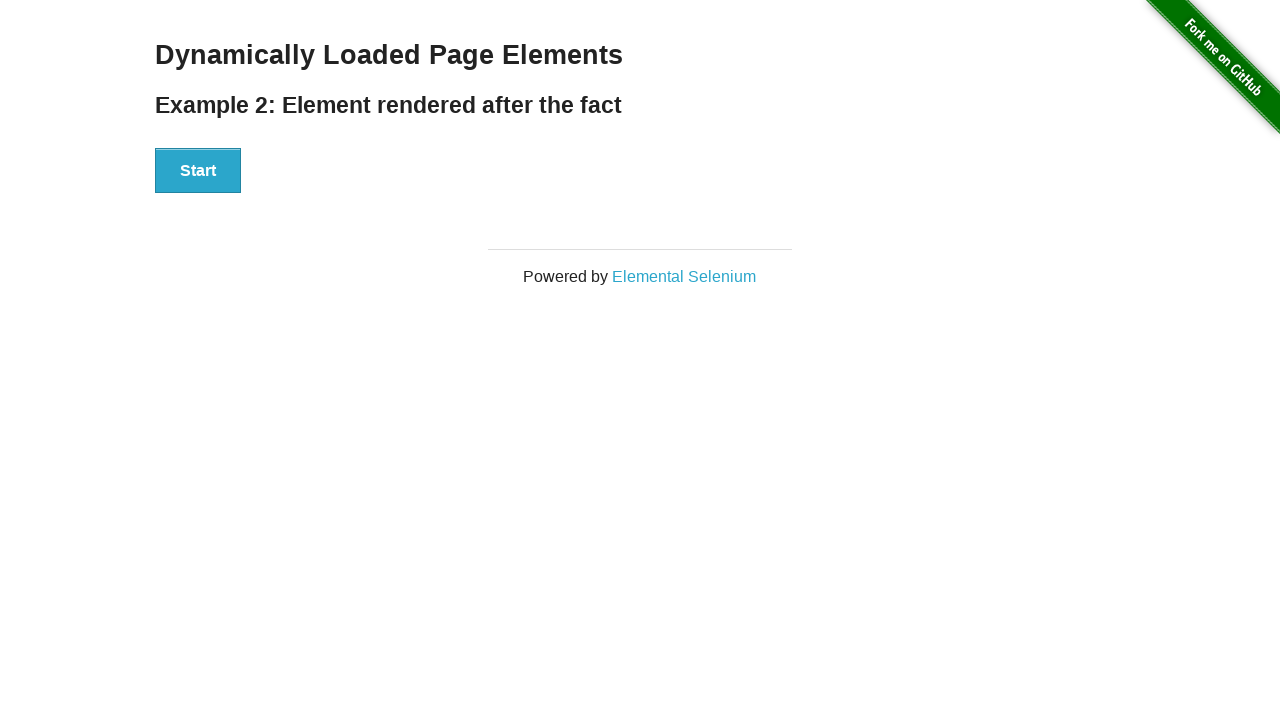

Clicked start button to trigger dynamic content loading at (198, 171) on #start > button
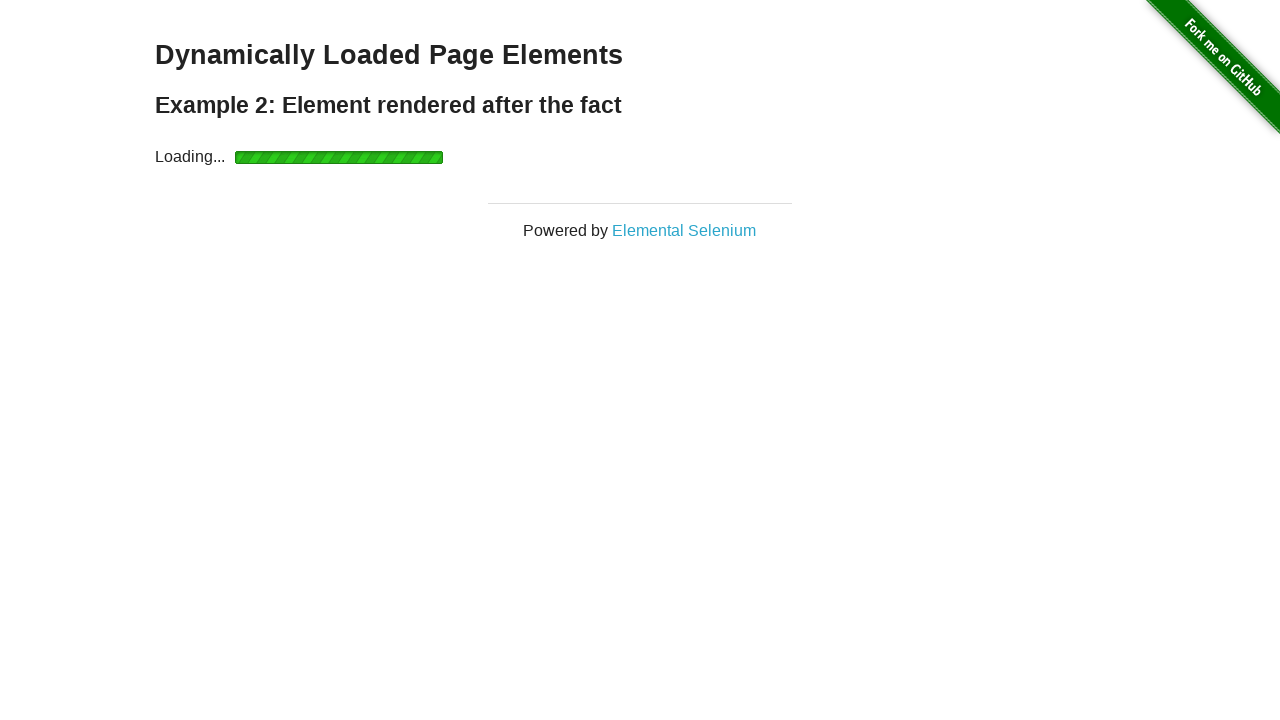

Dynamically loaded content appeared on the page
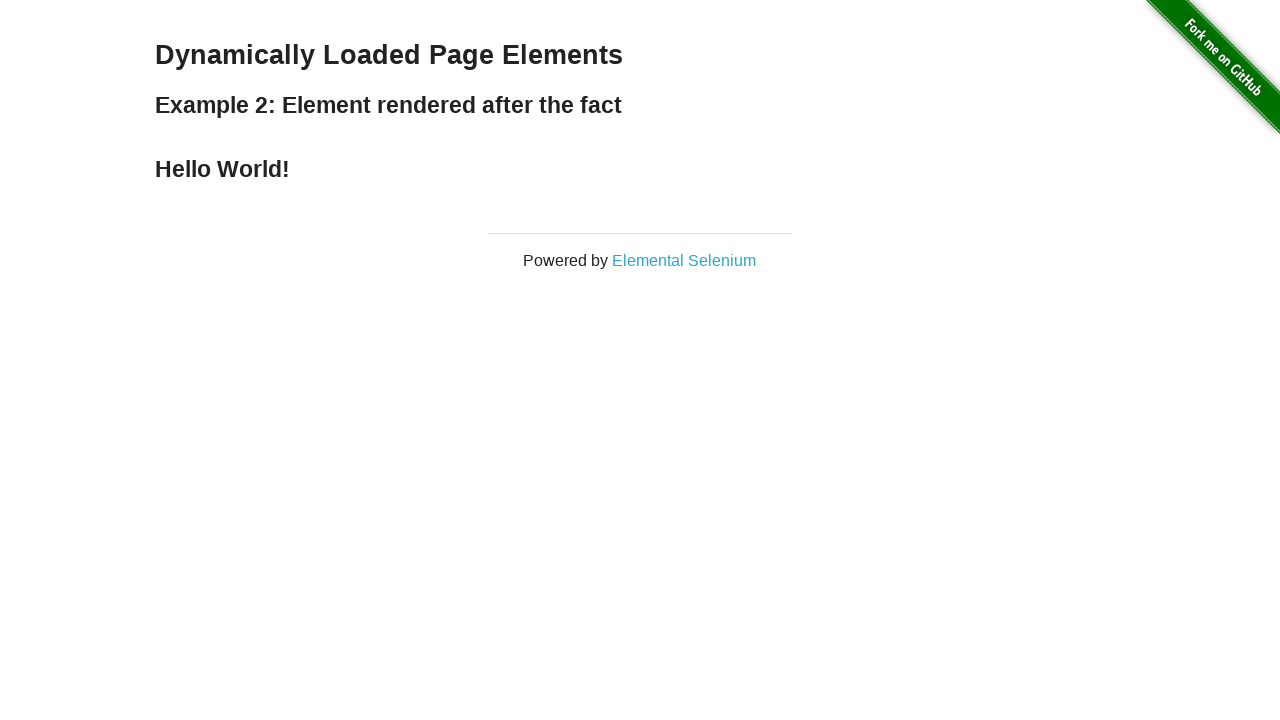

Retrieved loaded text content
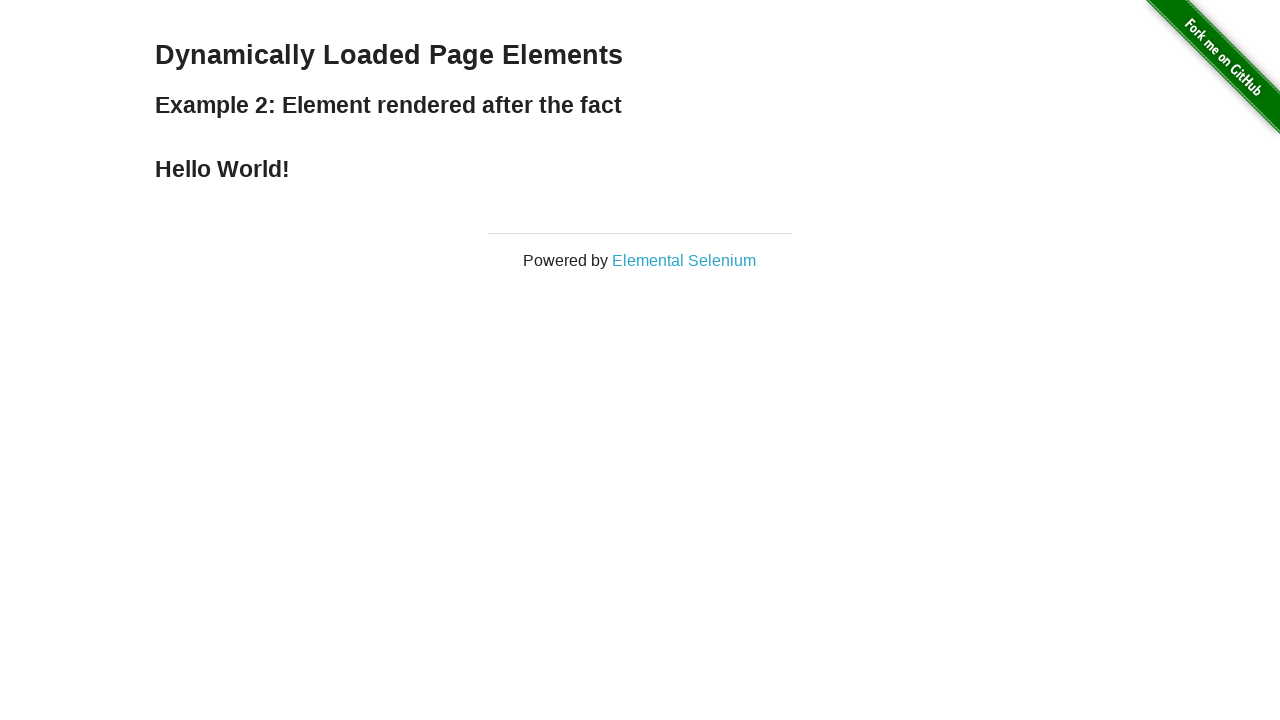

Verified that 'Hello World!' text is present in loaded content
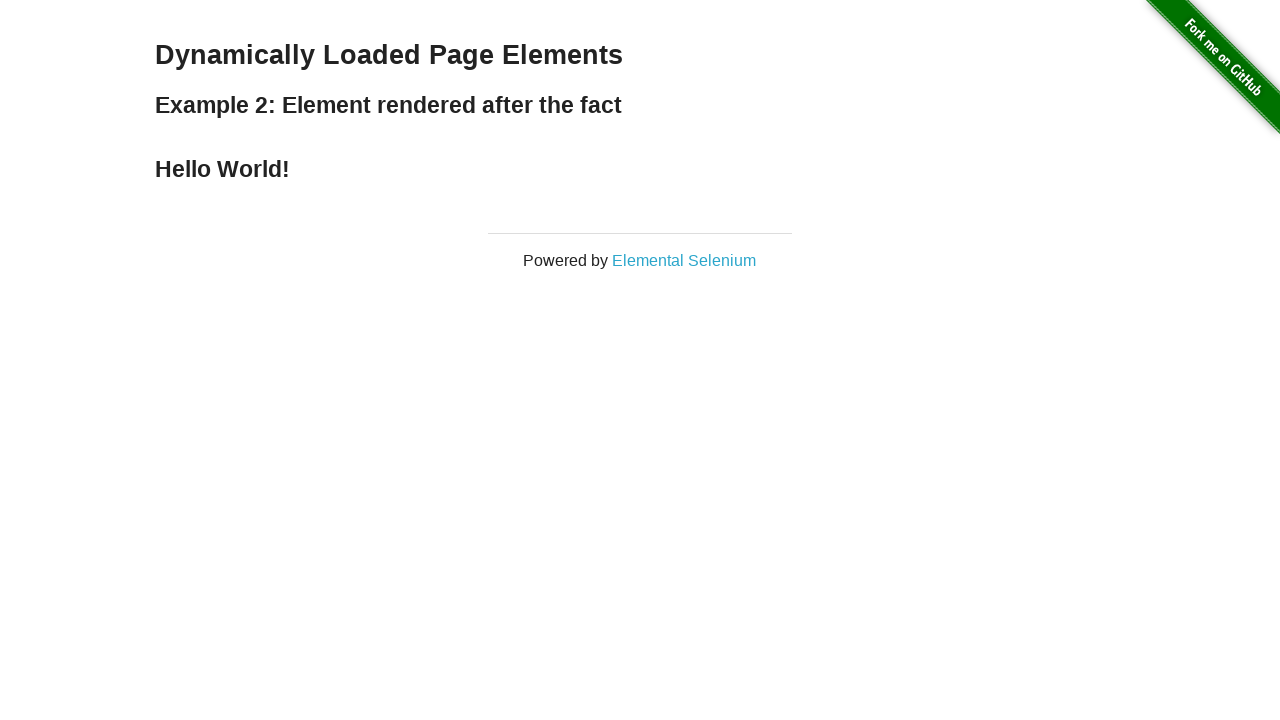

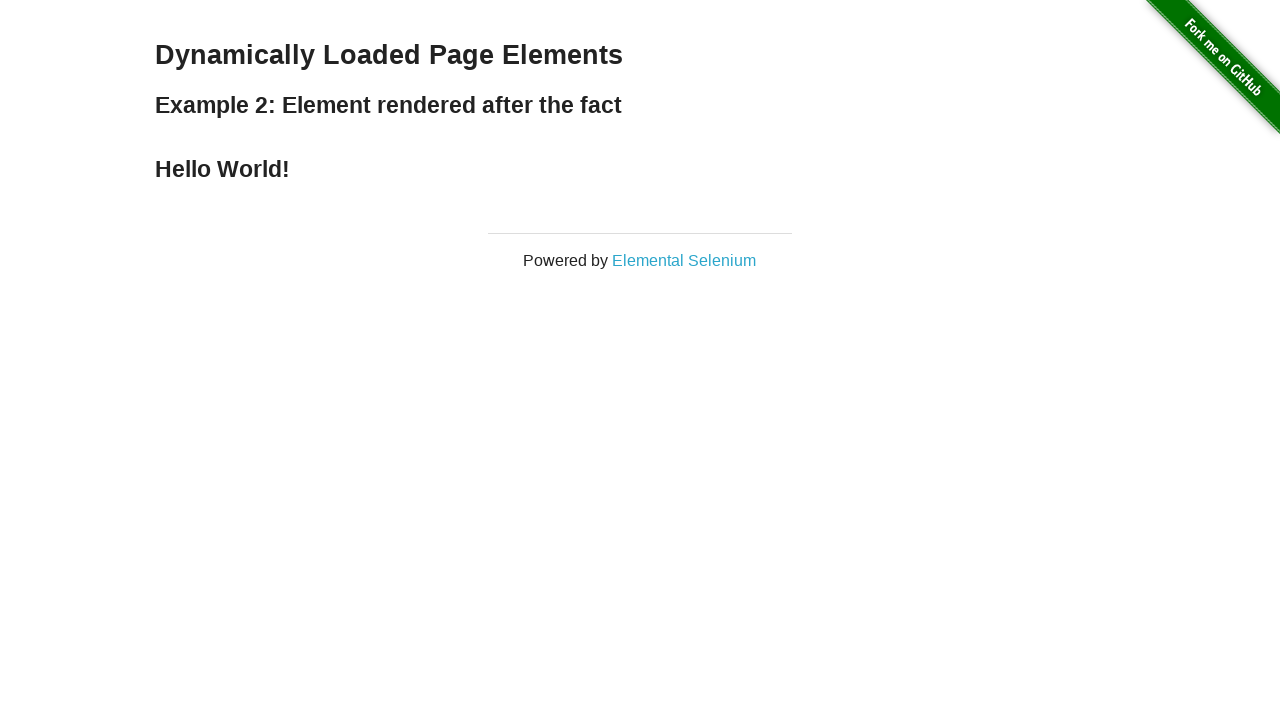